Tests marking all todo items as completed using the toggle all checkbox

Starting URL: https://demo.playwright.dev/todomvc

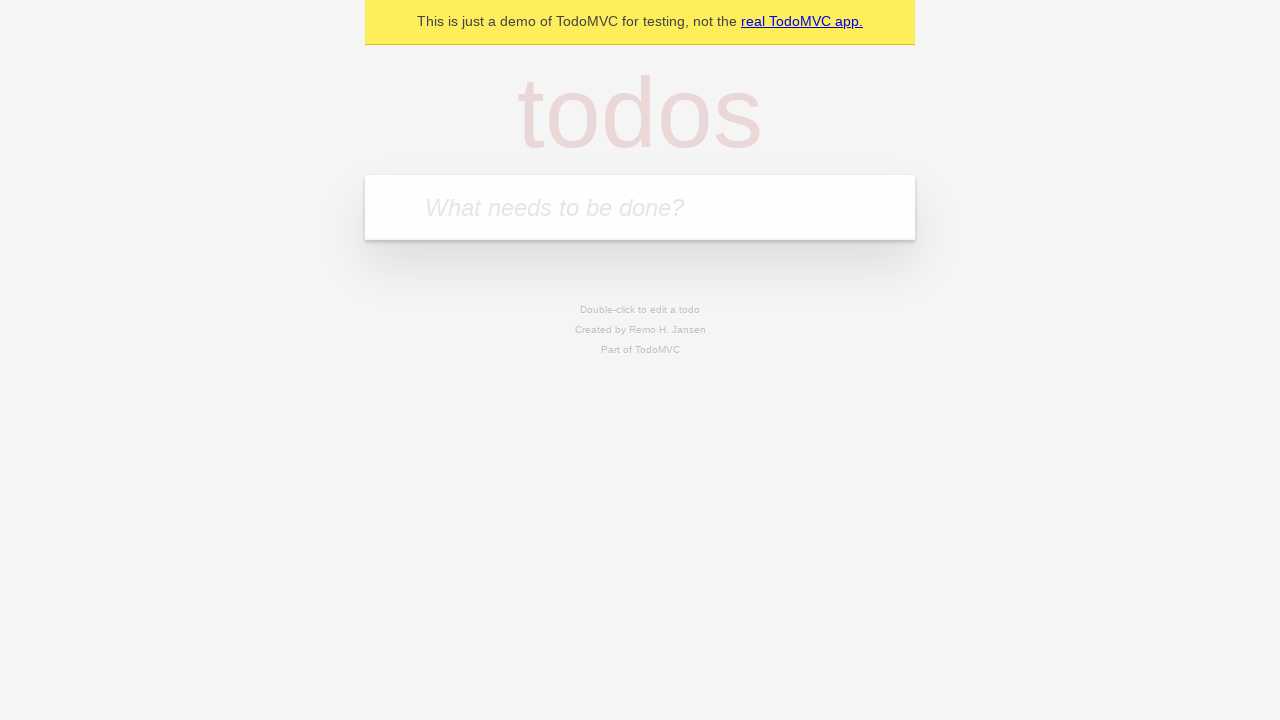

Filled todo input with 'buy some cheese' on internal:attr=[placeholder="What needs to be done?"i]
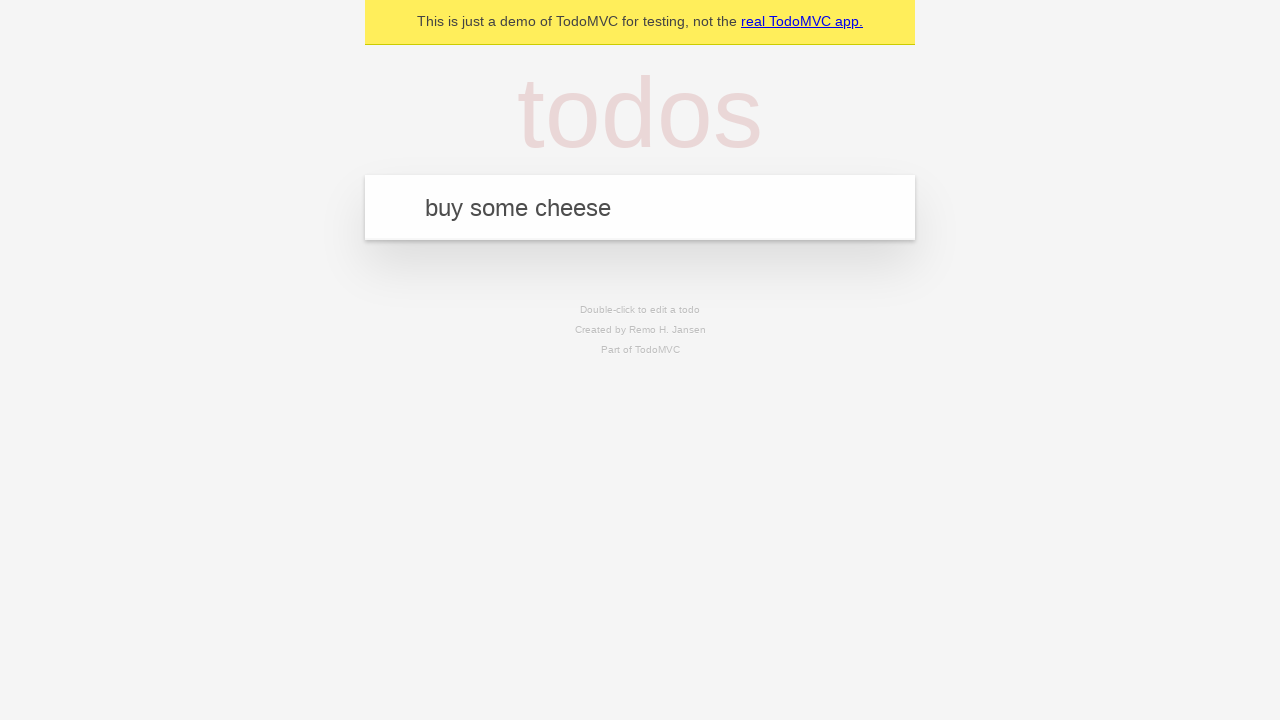

Pressed Enter to create first todo item on internal:attr=[placeholder="What needs to be done?"i]
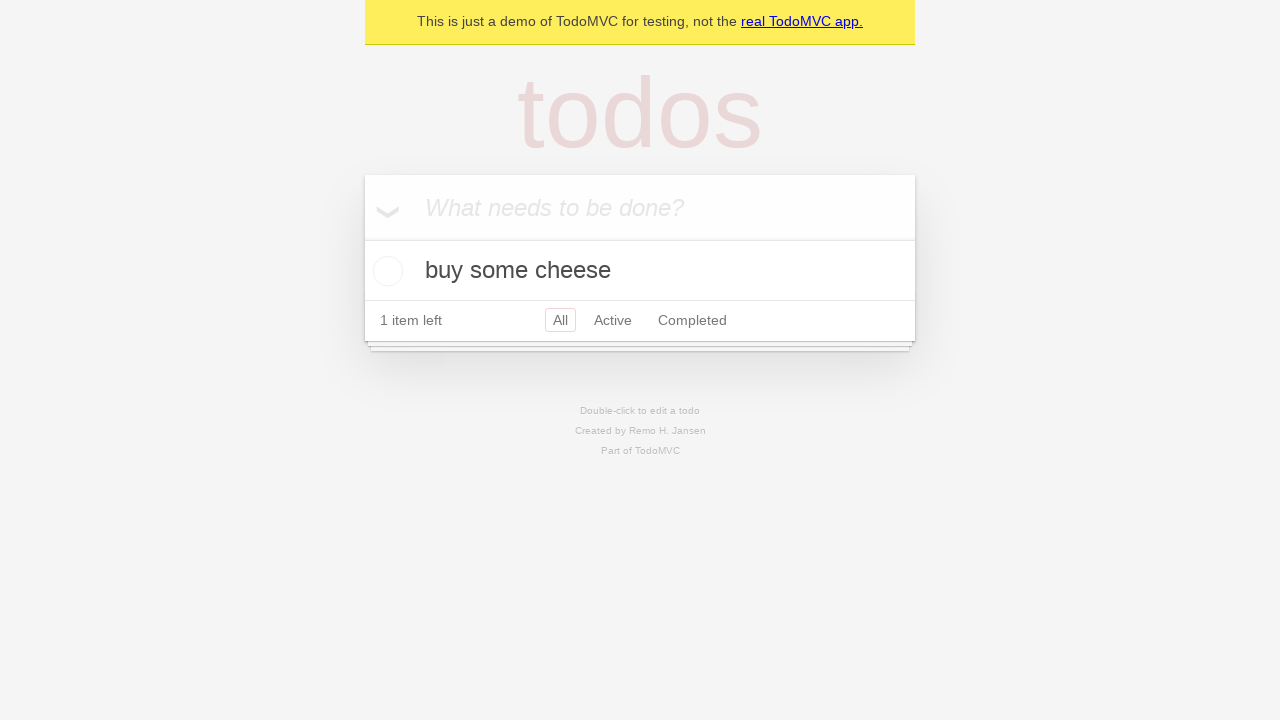

Filled todo input with 'feed the cat' on internal:attr=[placeholder="What needs to be done?"i]
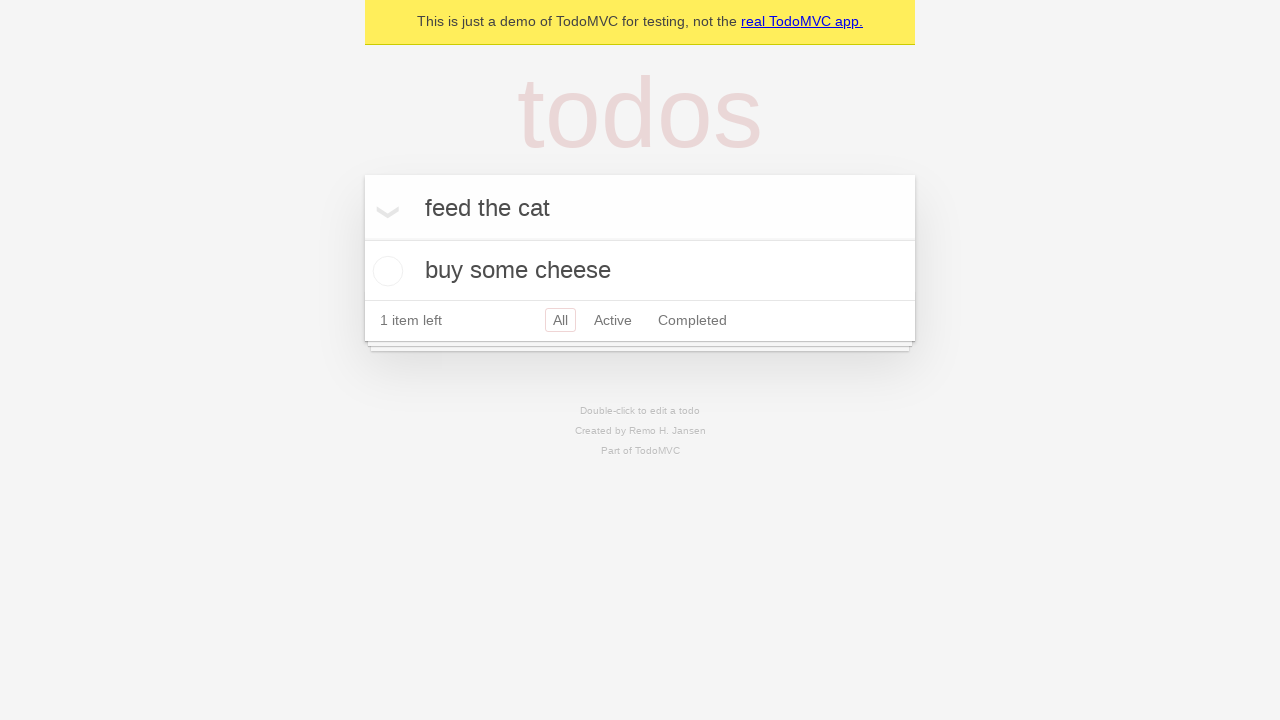

Pressed Enter to create second todo item on internal:attr=[placeholder="What needs to be done?"i]
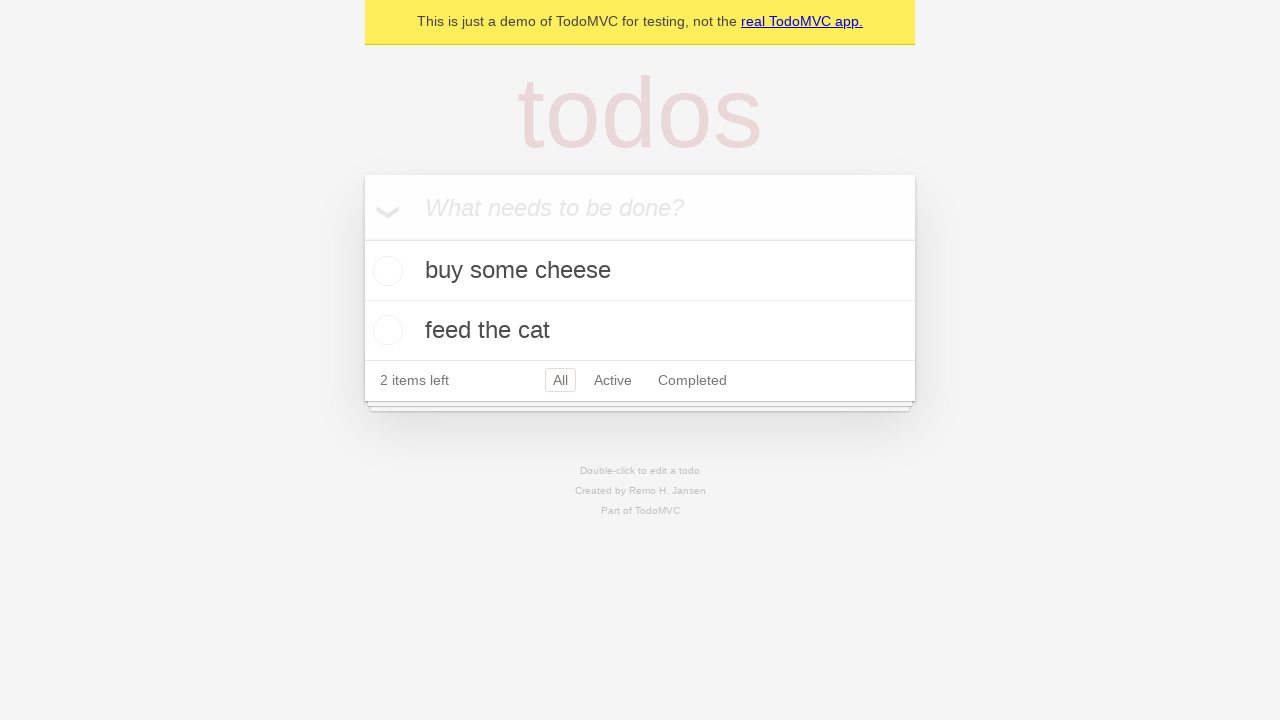

Filled todo input with 'book a doctors appointment' on internal:attr=[placeholder="What needs to be done?"i]
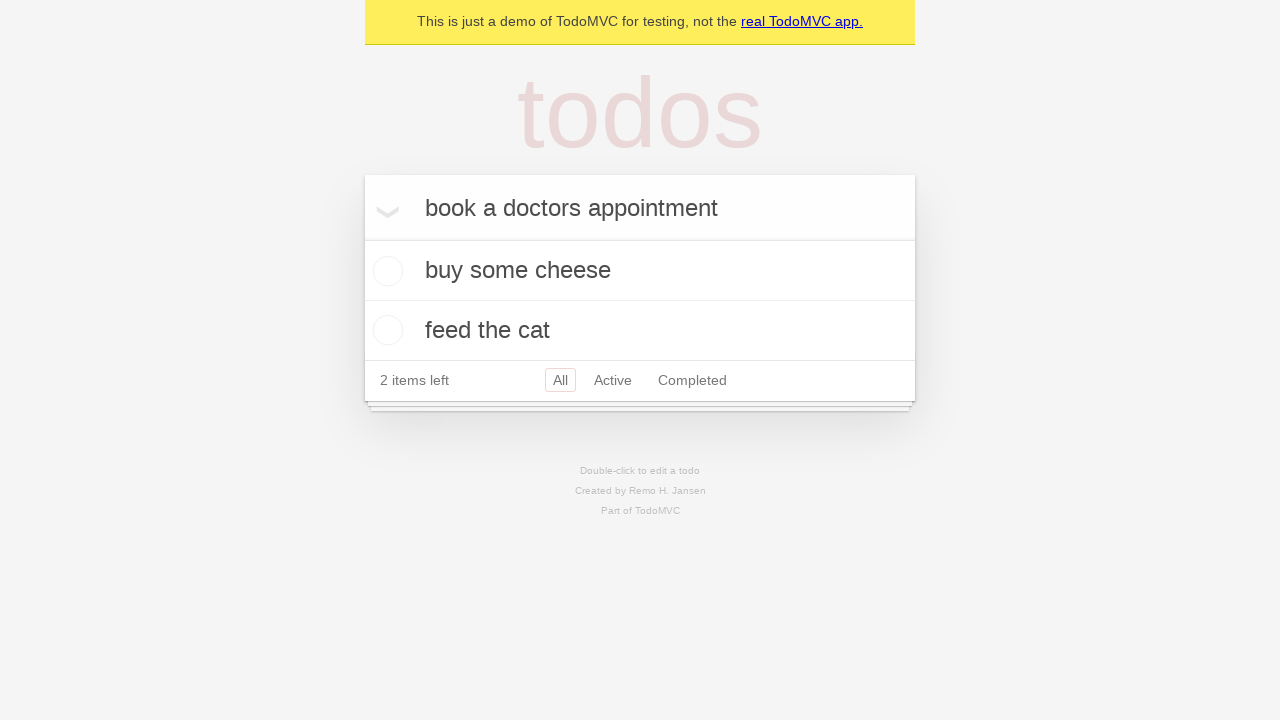

Pressed Enter to create third todo item on internal:attr=[placeholder="What needs to be done?"i]
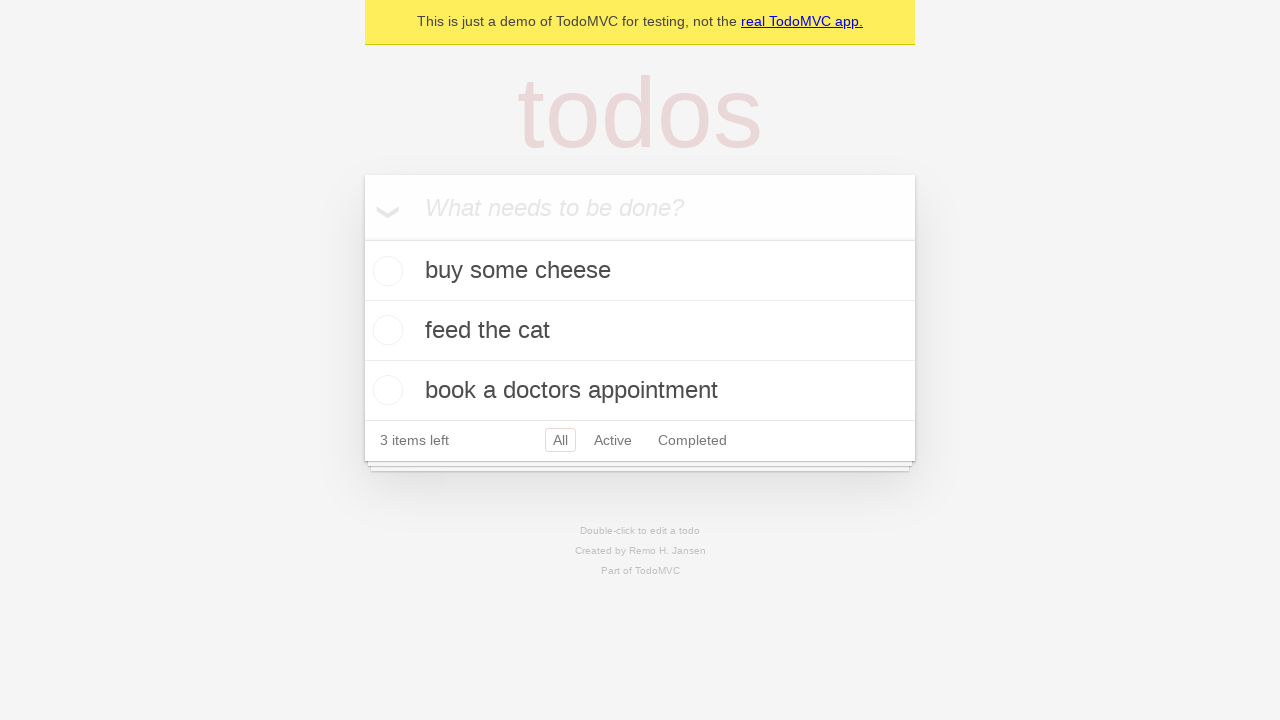

Waited for all 3 todo items to be created
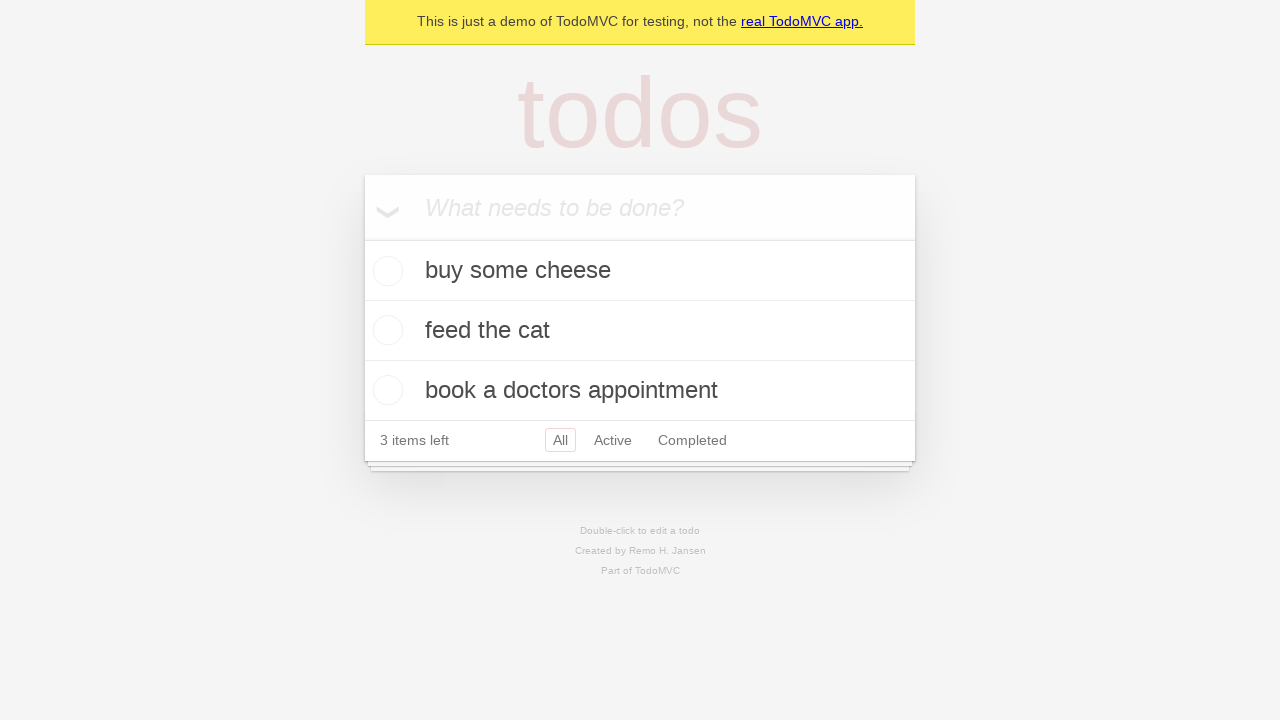

Clicked 'Mark all as complete' checkbox at (362, 238) on internal:label="Mark all as complete"i
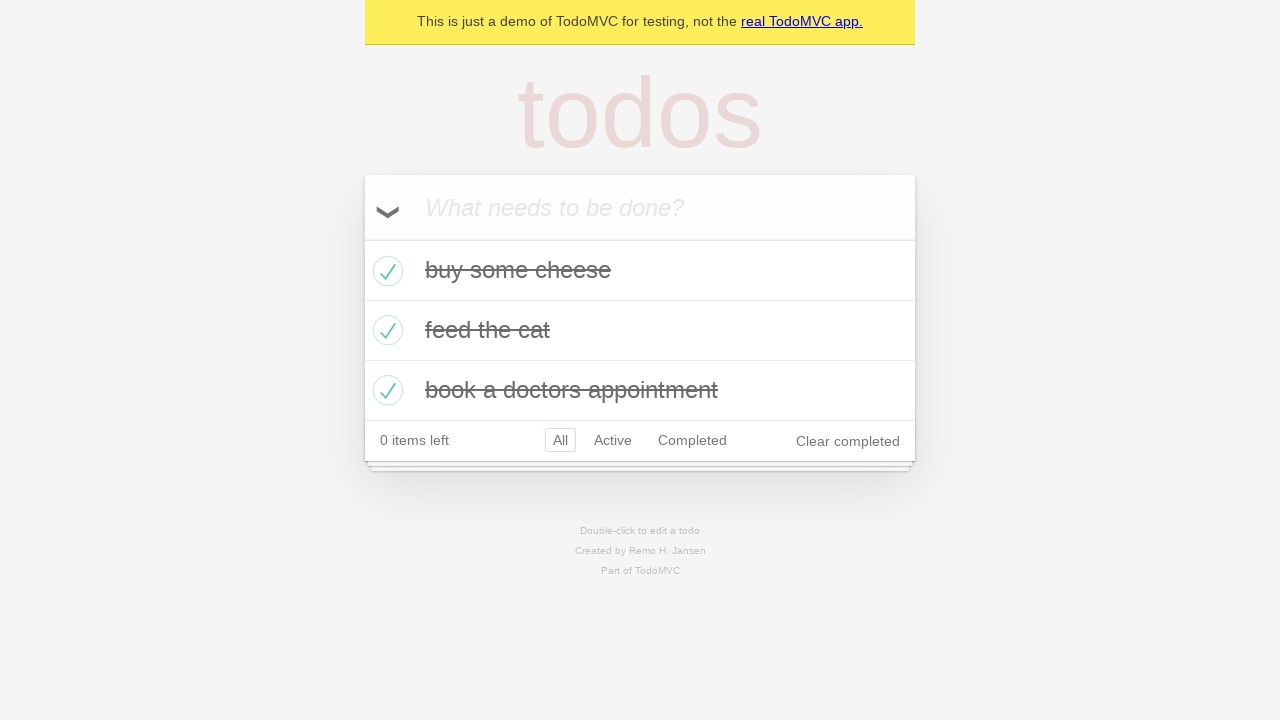

Verified all 3 todo items marked as completed
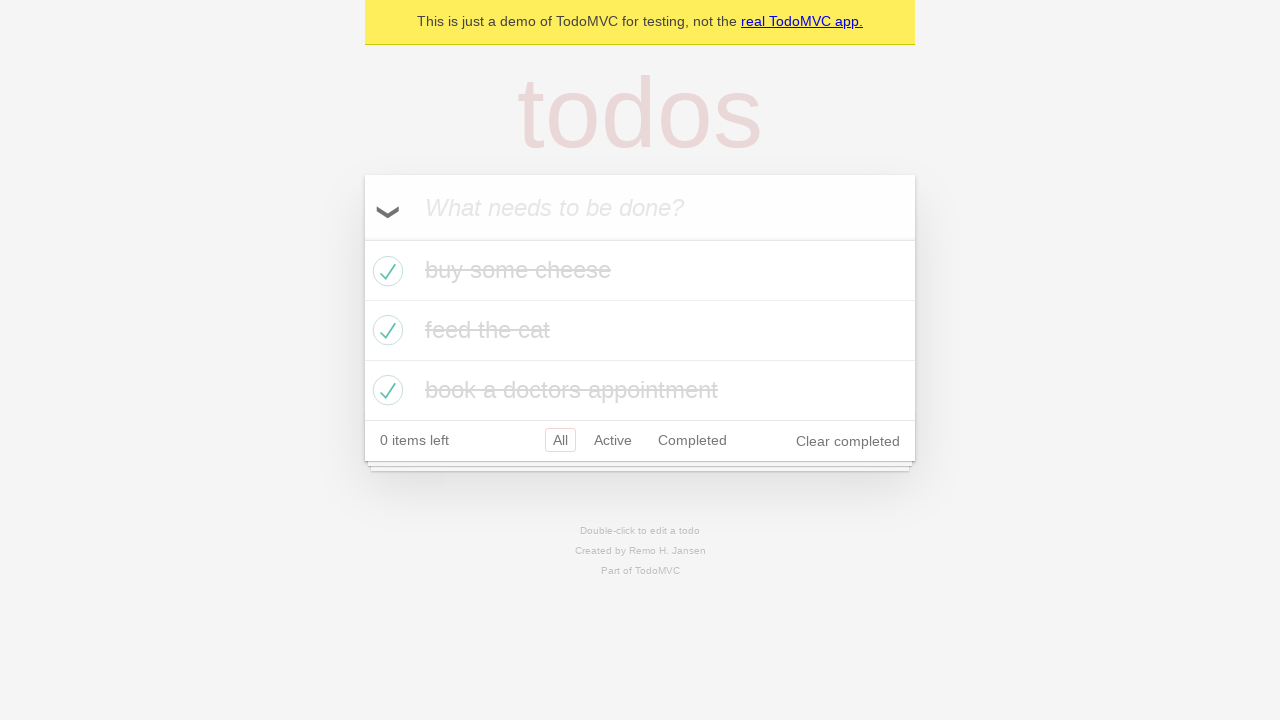

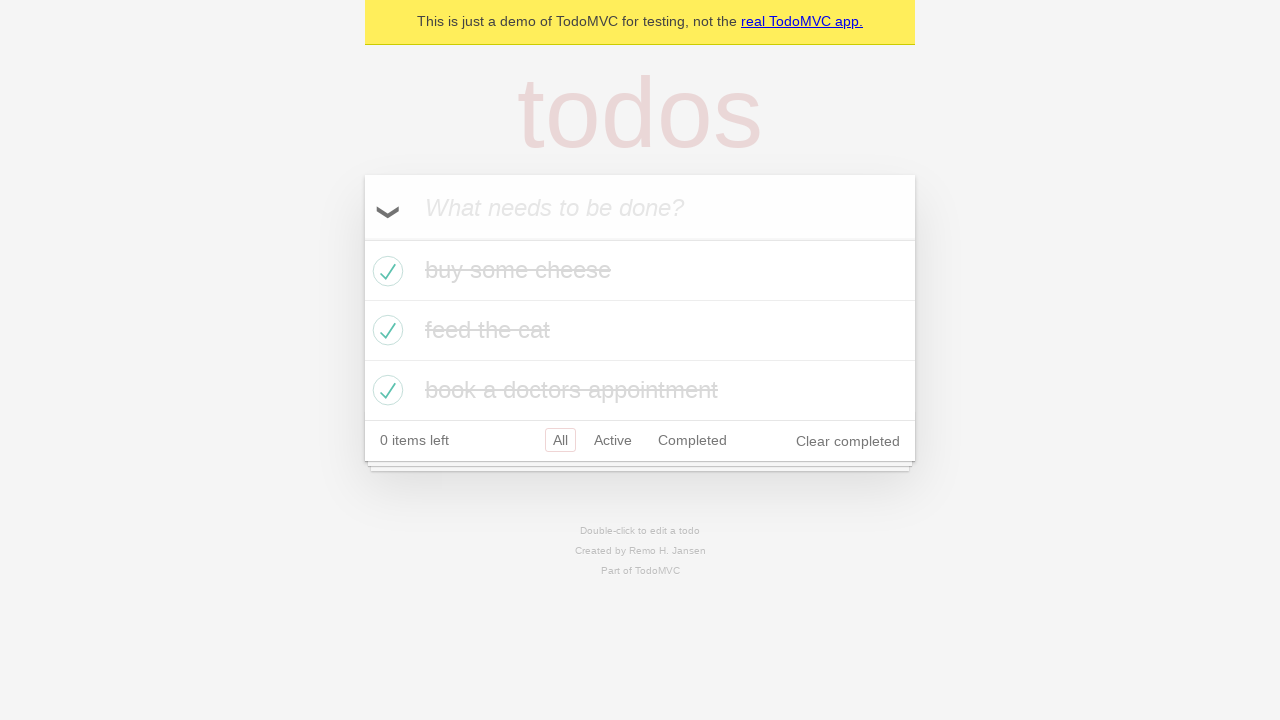